Tests registration form password confirmation validation by entering mismatched passwords

Starting URL: https://alada.vn/tai-khoan/dang-ky.html

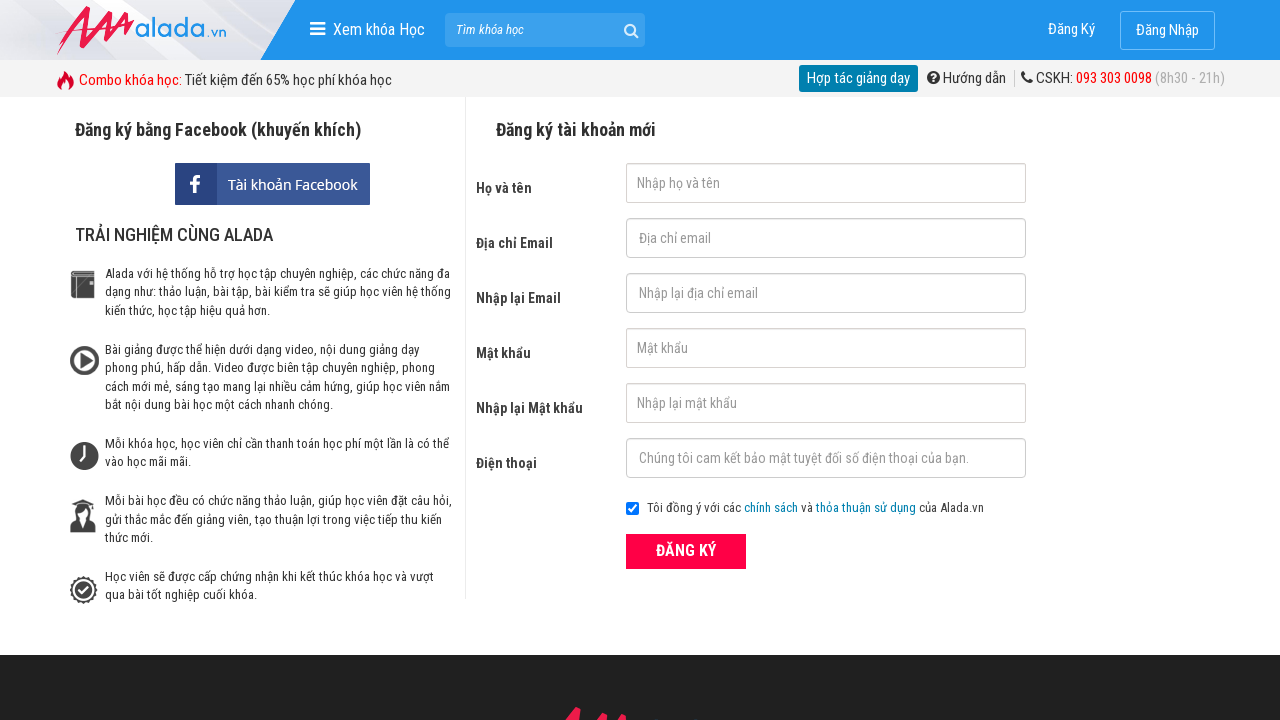

Filled first name field with 'Tran Ha Phong' on #txtFirstname
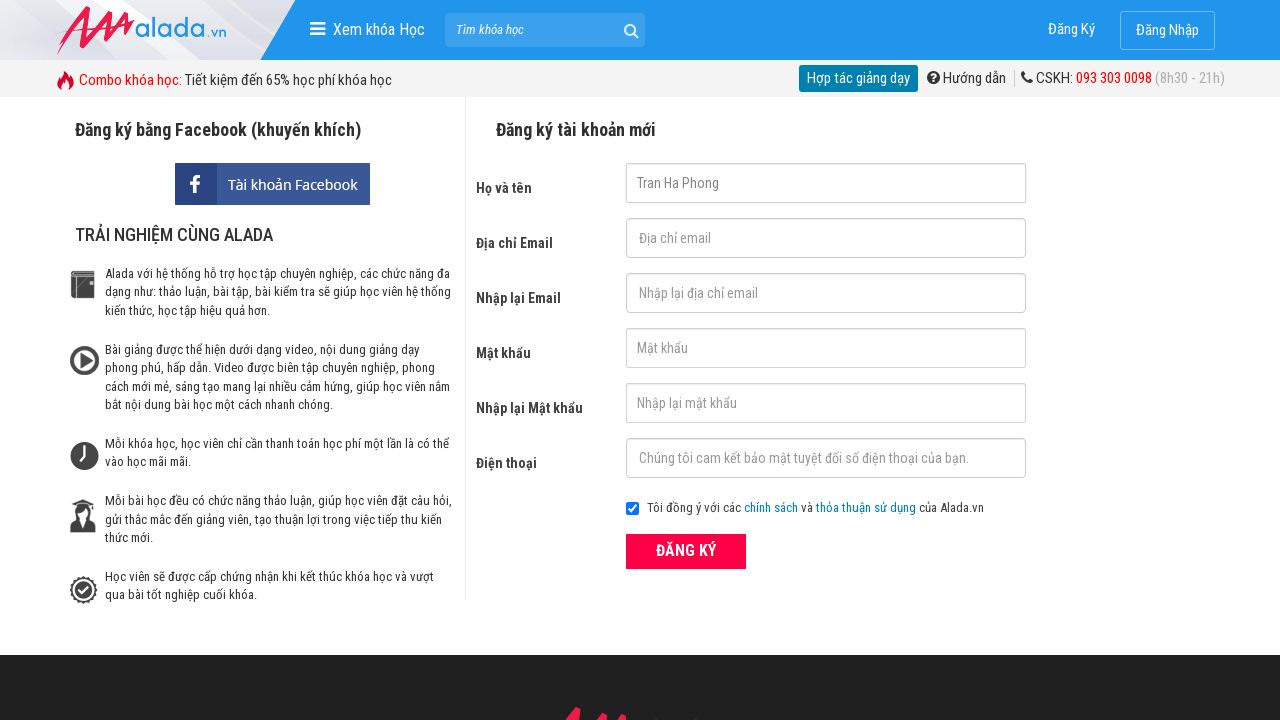

Filled email field with 'haphong702@gmail.com' on #txtEmail
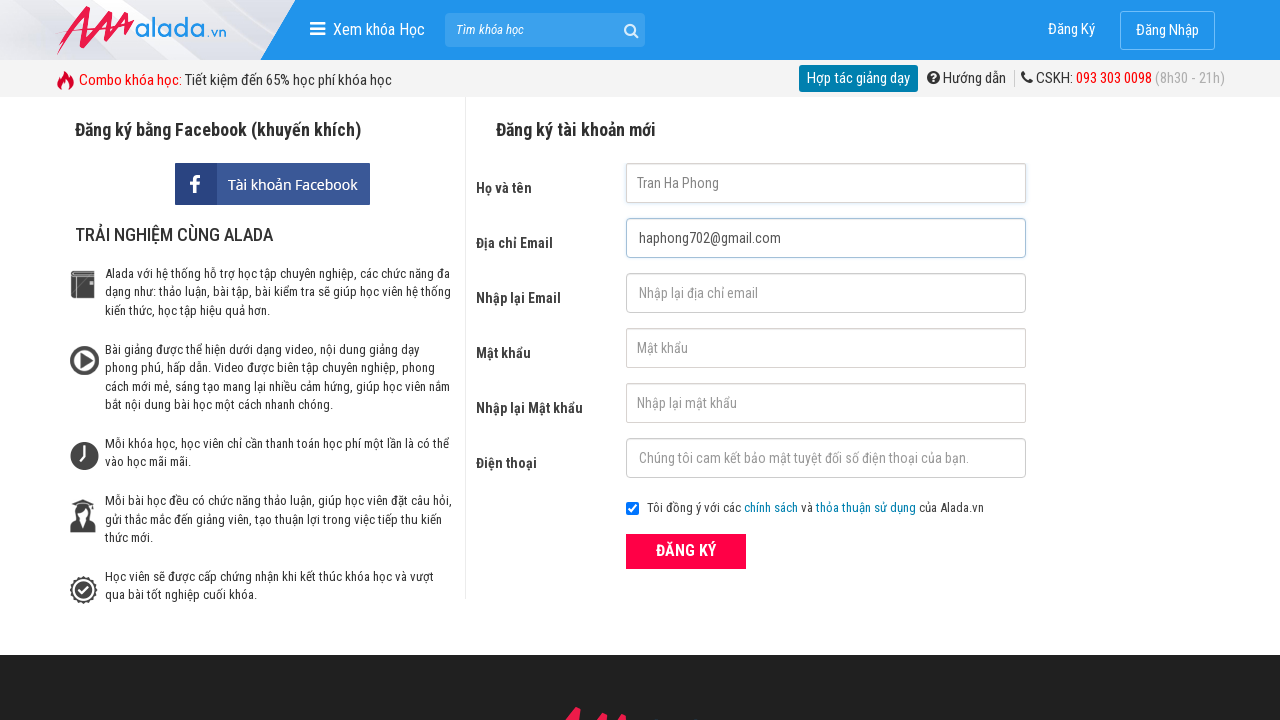

Filled confirm email field with 'haphong702@gmail.com' on #txtCEmail
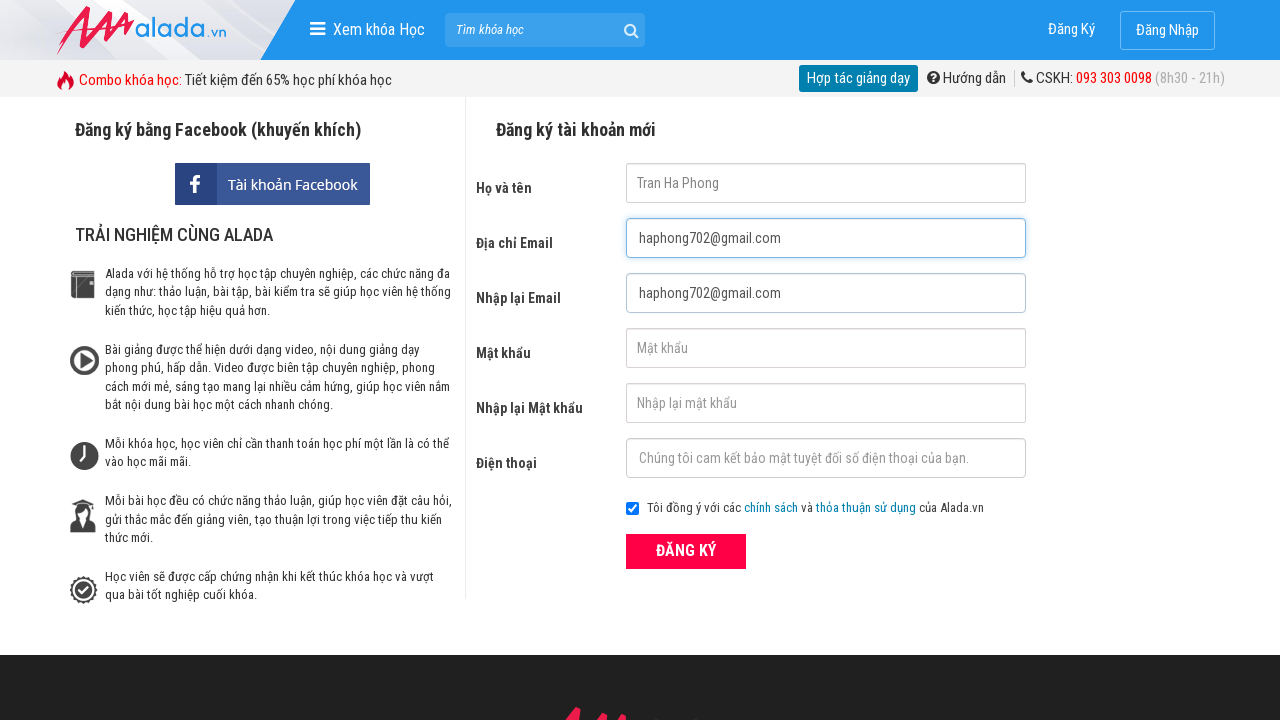

Filled password field with 'haphong123' on #txtPassword
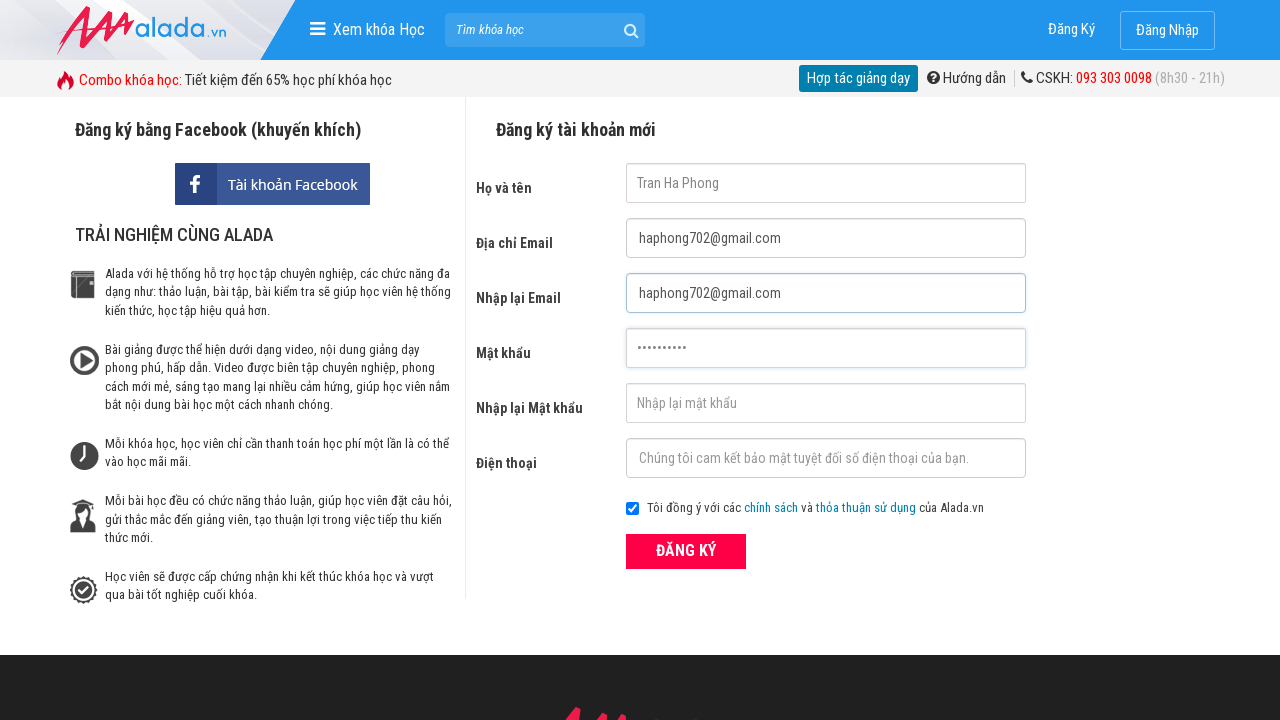

Filled confirm password field with 'haphong124' (mismatched password) on #txtCPassword
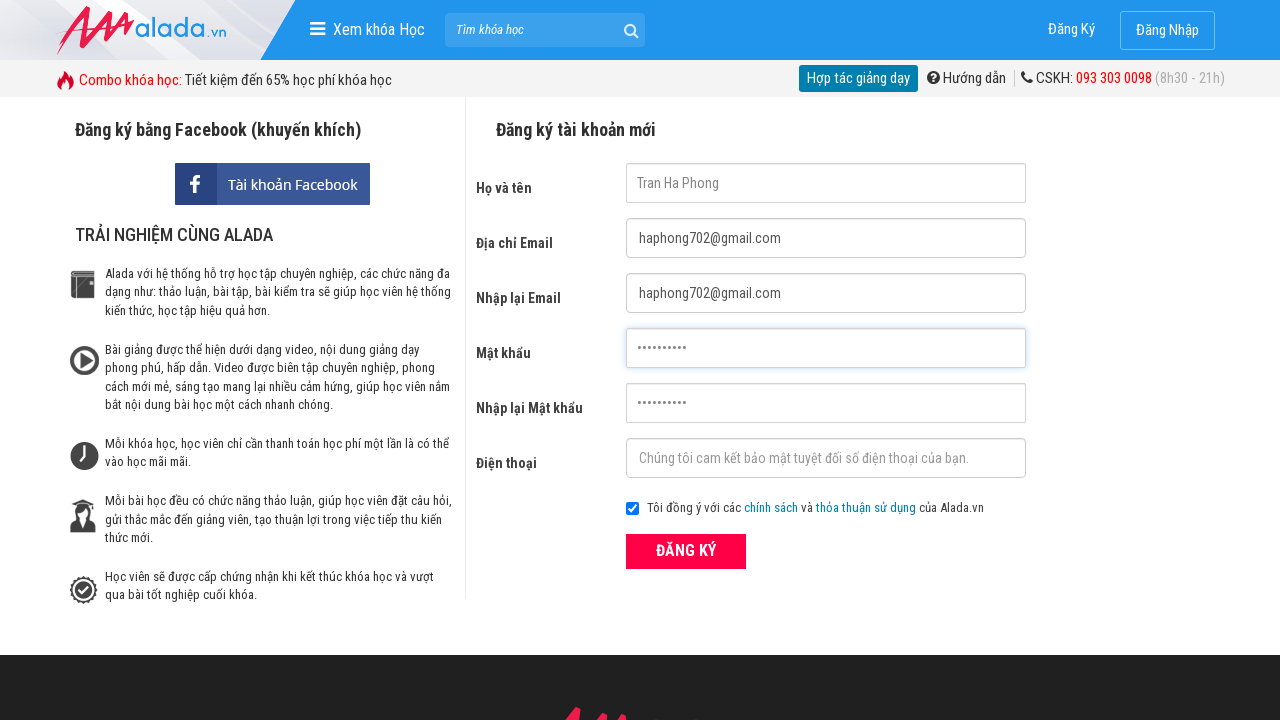

Filled phone field with '0905735852' on #txtPhone
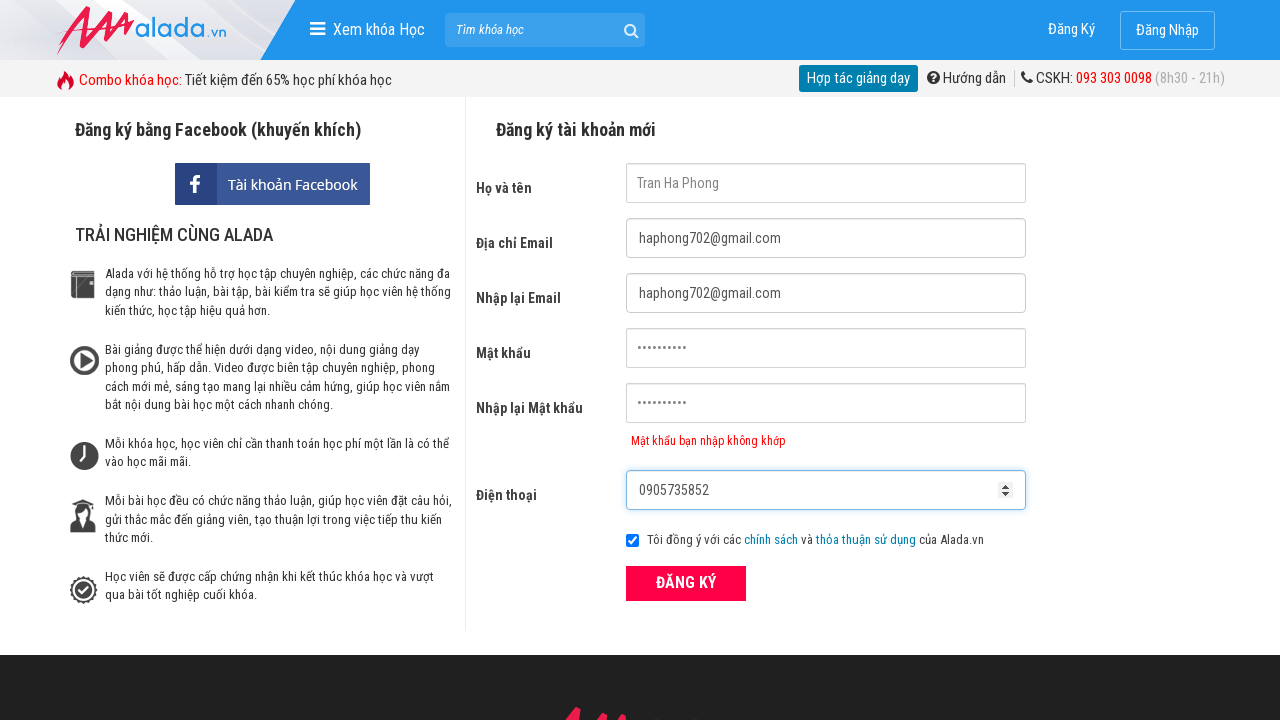

Clicked submit button to register at (686, 583) on button[type='submit']
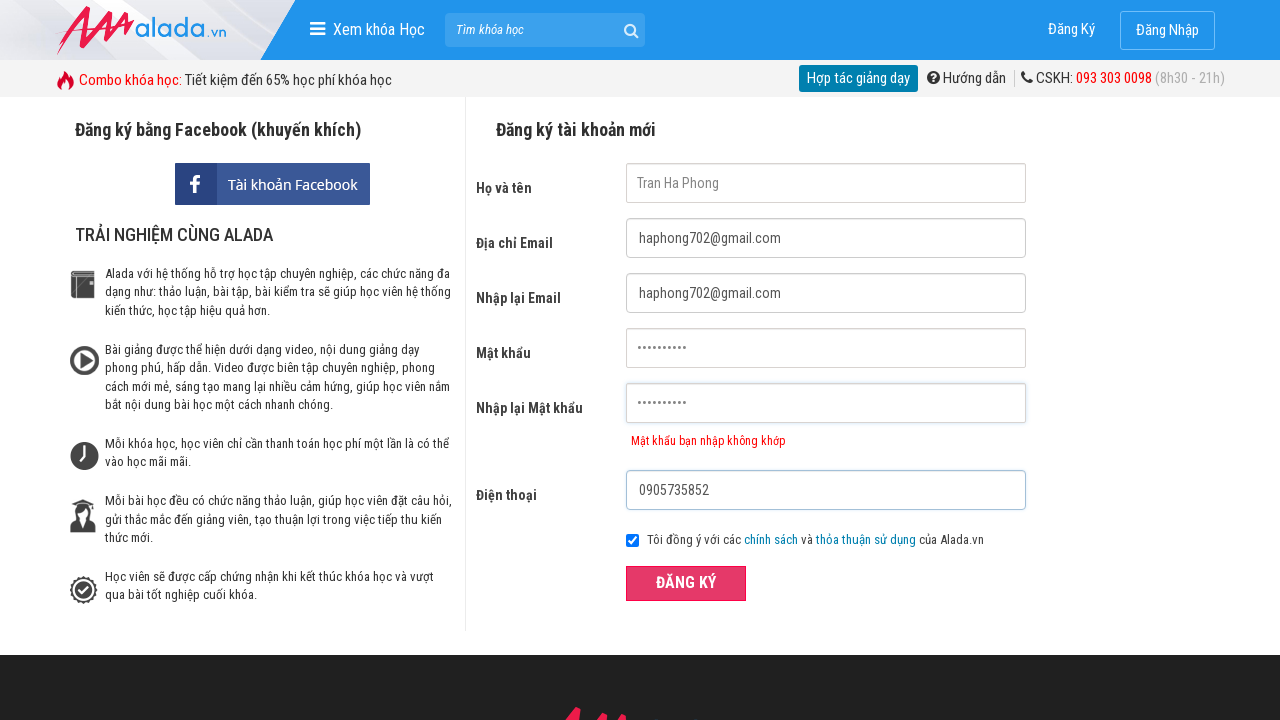

Password confirmation error message appeared
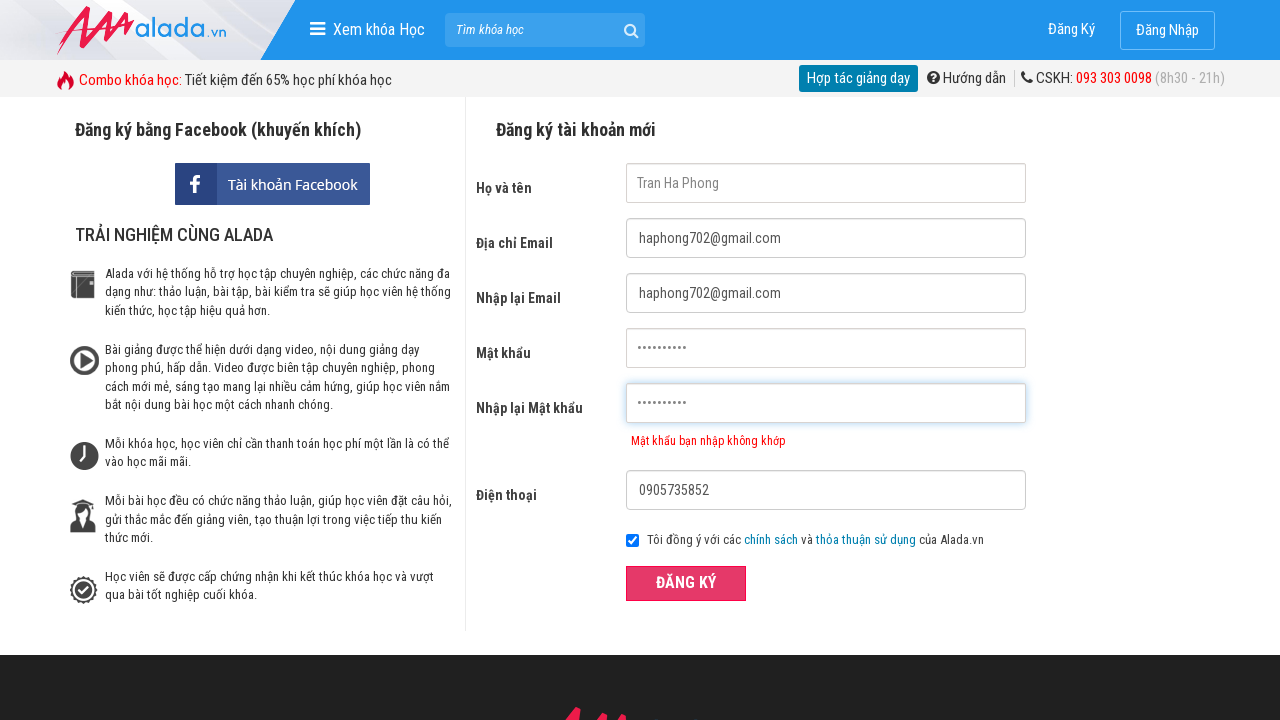

Verified error message displays 'Mật khẩu bạn nhập không khớp' (Passwords do not match)
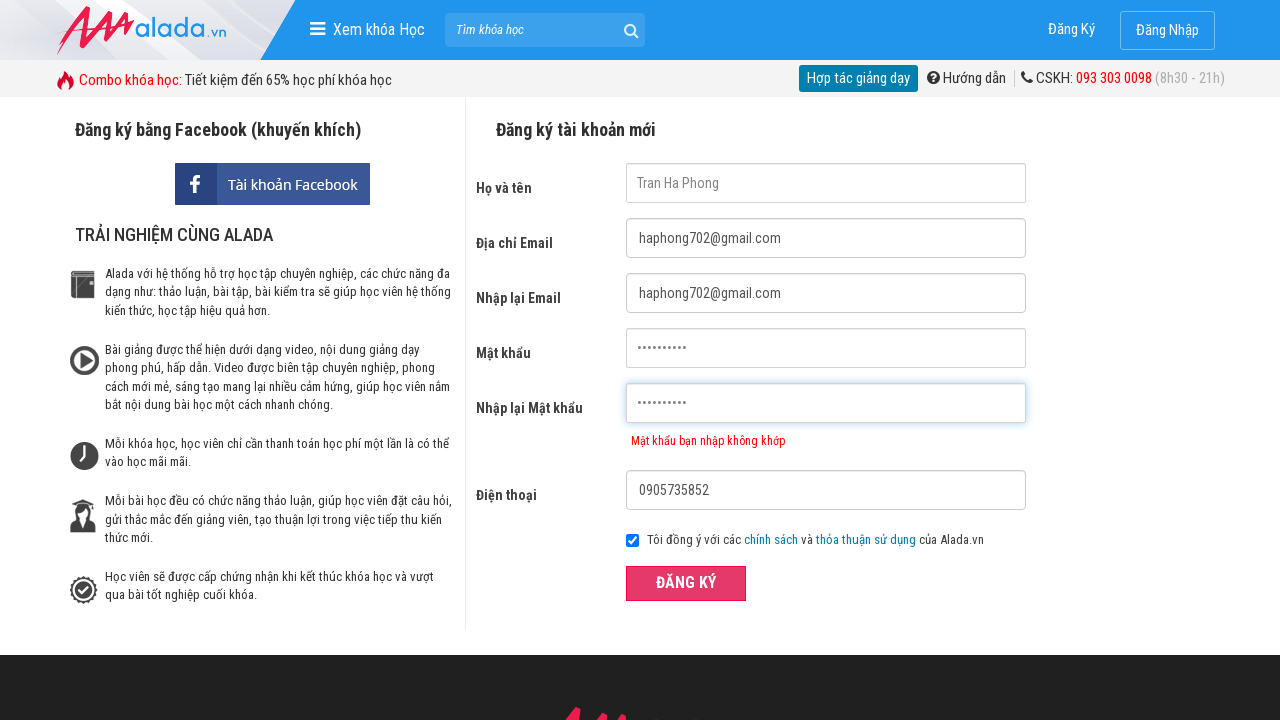

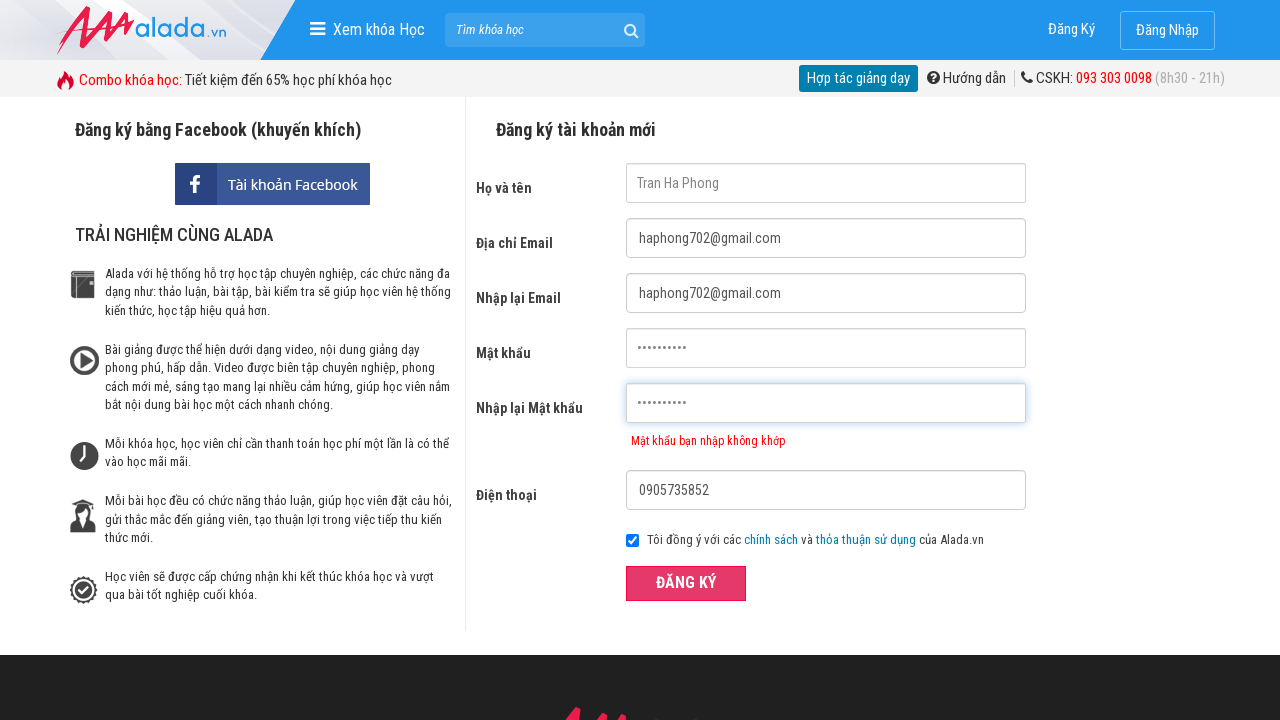